Tests hover with offset functionality by moving the mouse to a specific position relative to an avatar element

Starting URL: https://the-internet.herokuapp.com/hovers

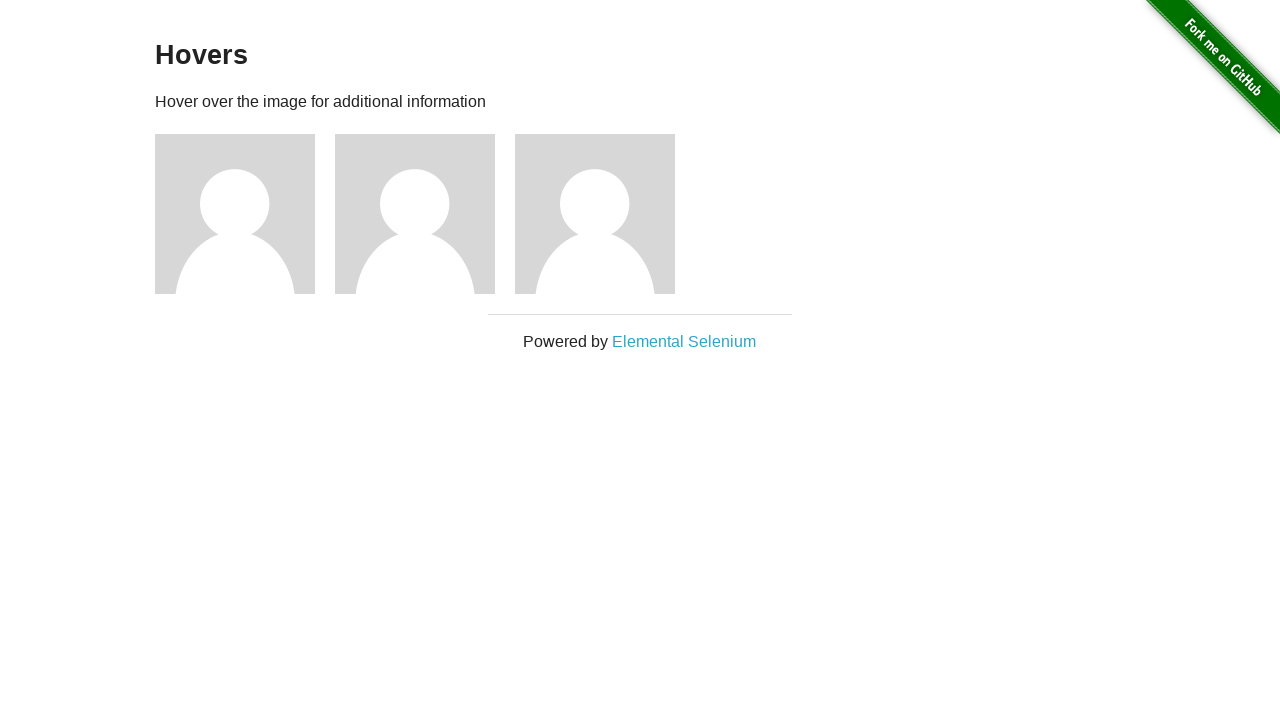

Located the first avatar figure element
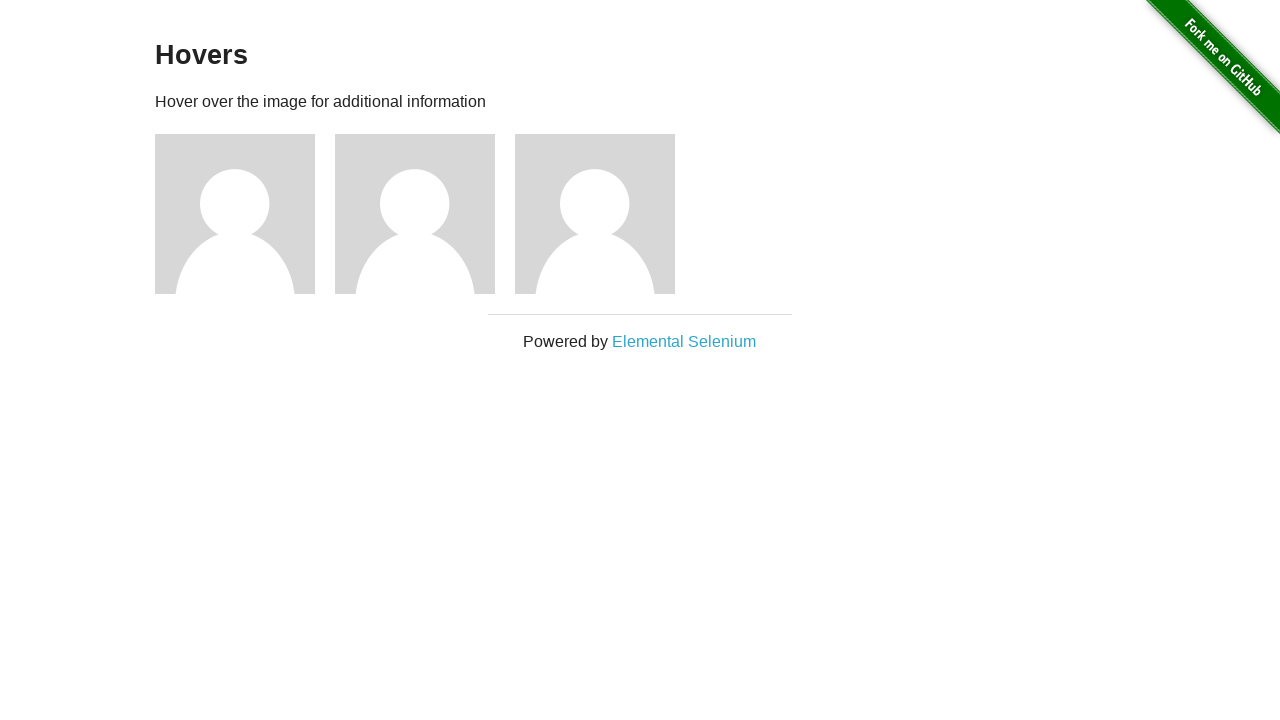

Hovered over avatar with offset (x: 20, y: 30) at (175, 164) on (//div[@class='figure'])[1]
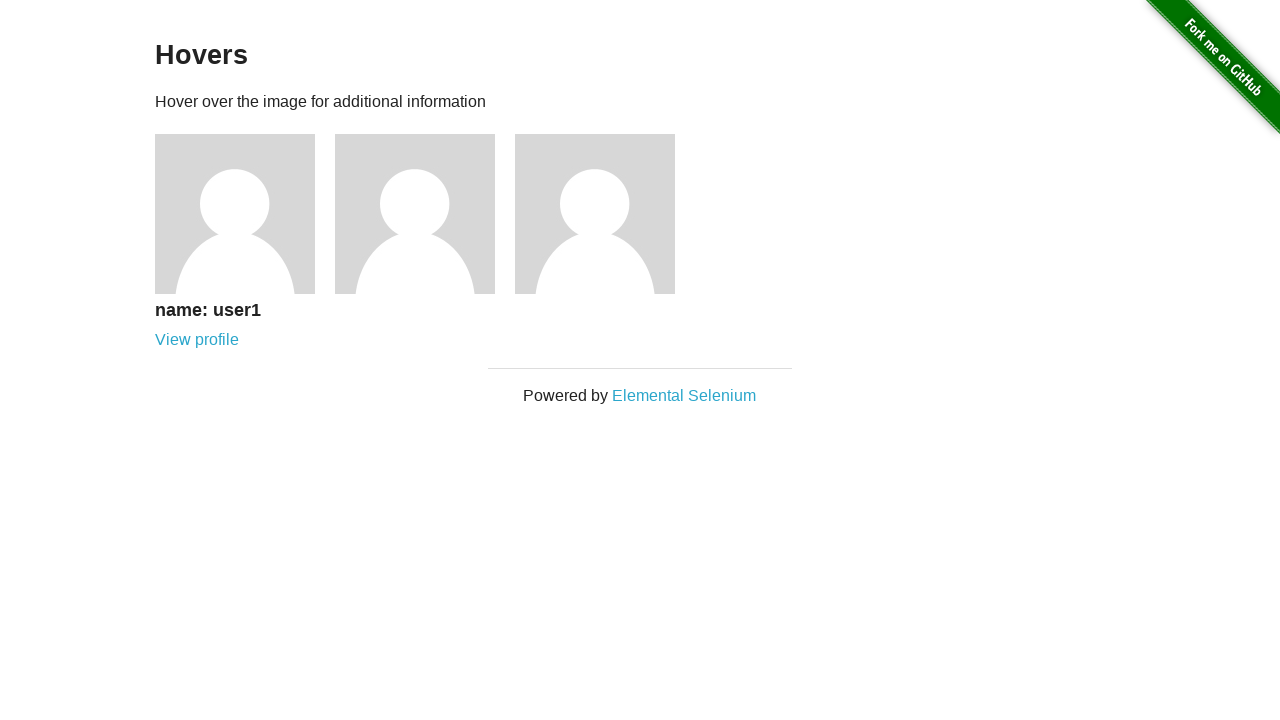

Caption heading became visible after hover
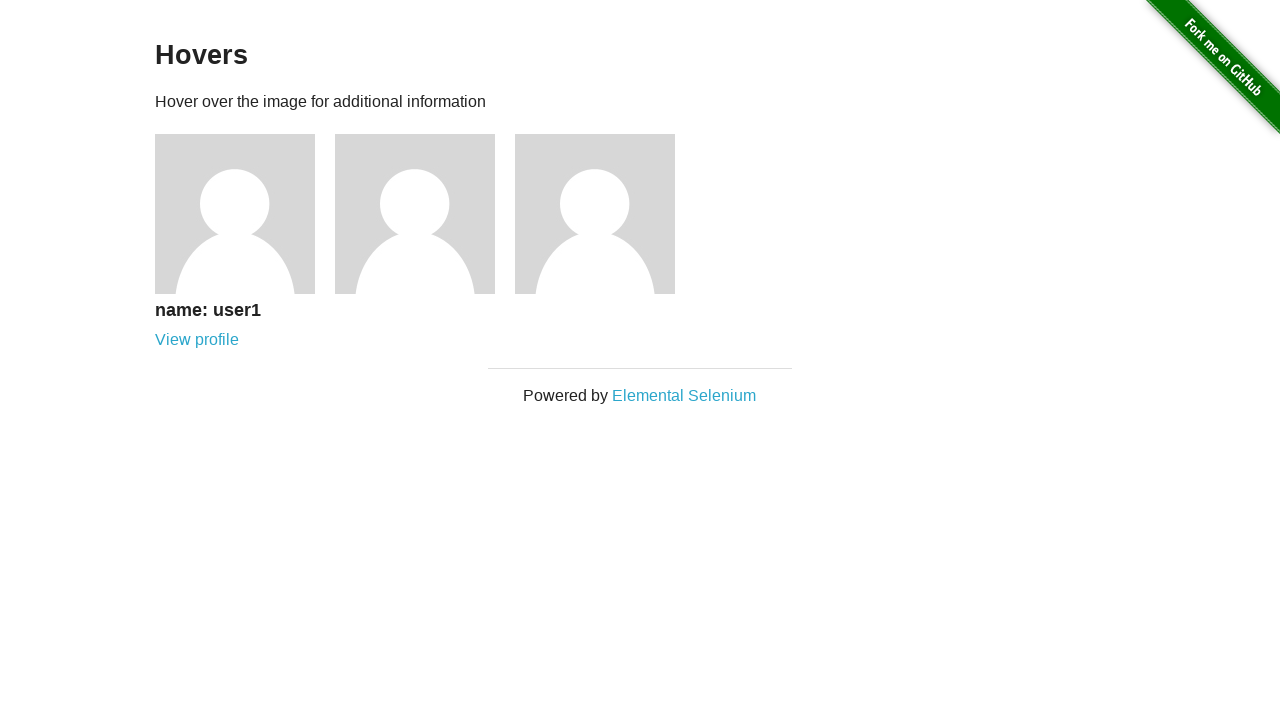

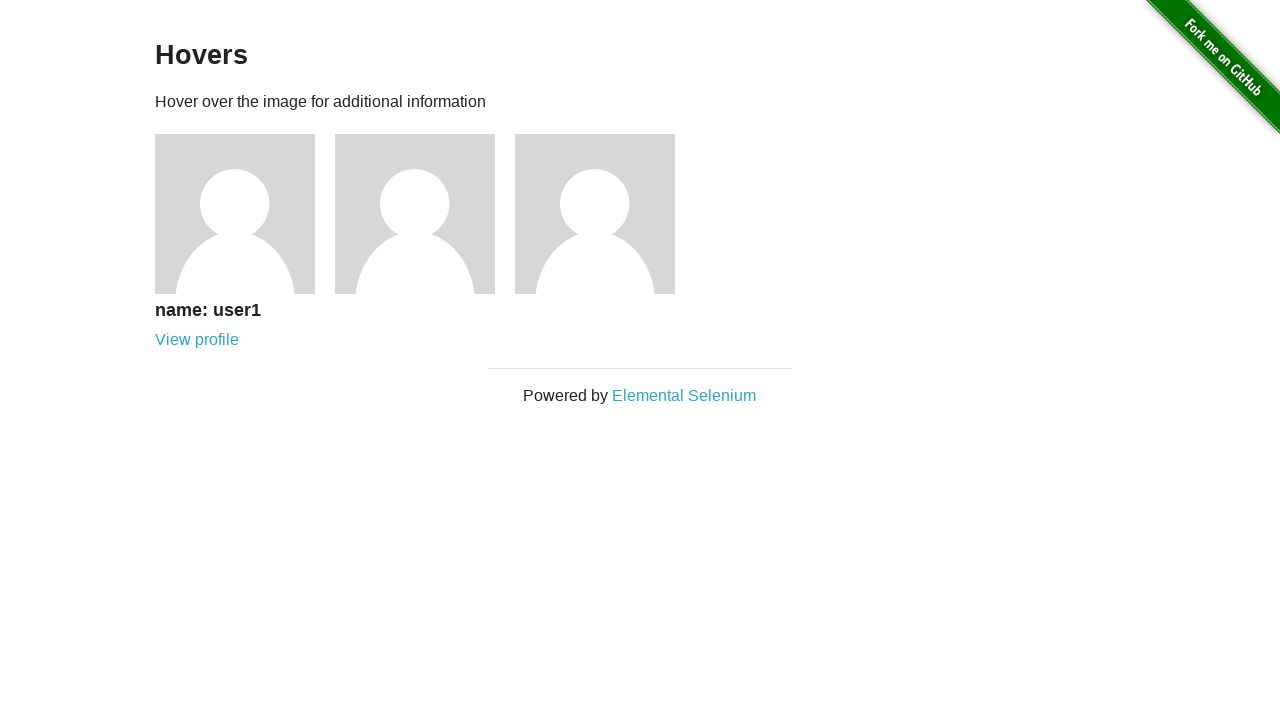